Tests login form validation by entering username and password, clearing only the password, and verifying that a "Password is required" error message appears.

Starting URL: https://www.saucedemo.com/

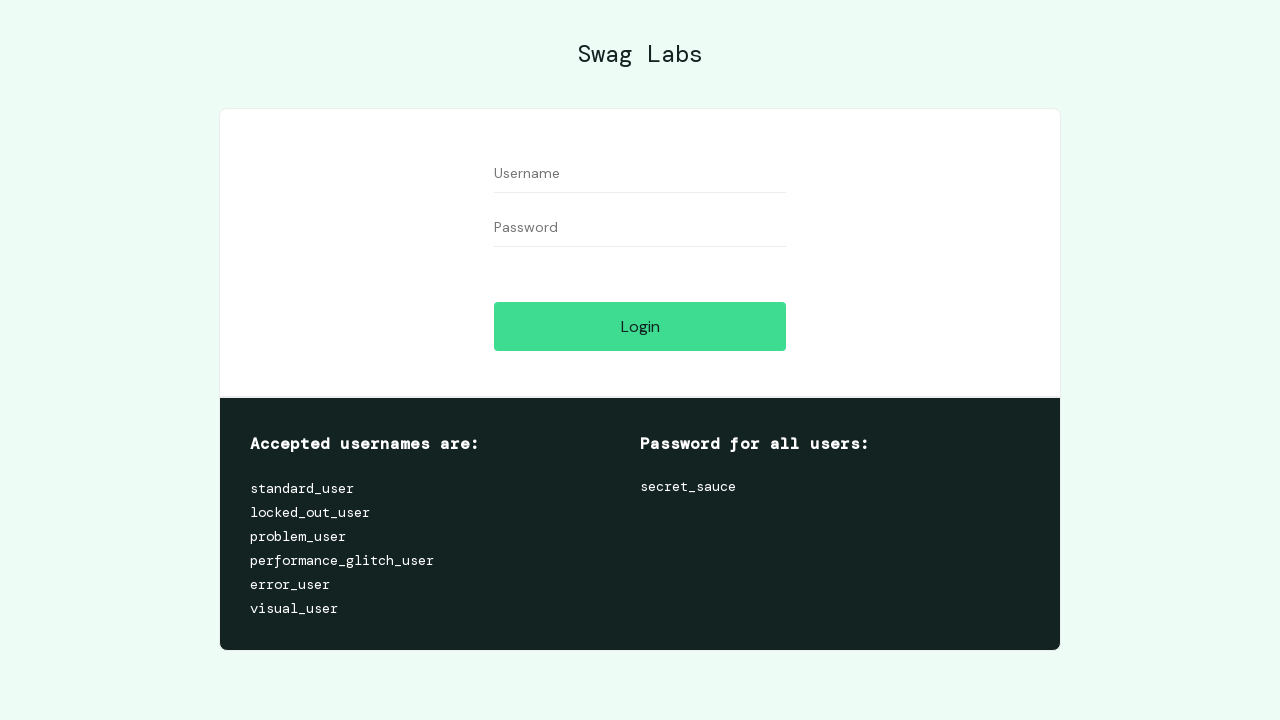

Filled username field with 'sampleuser' on #user-name
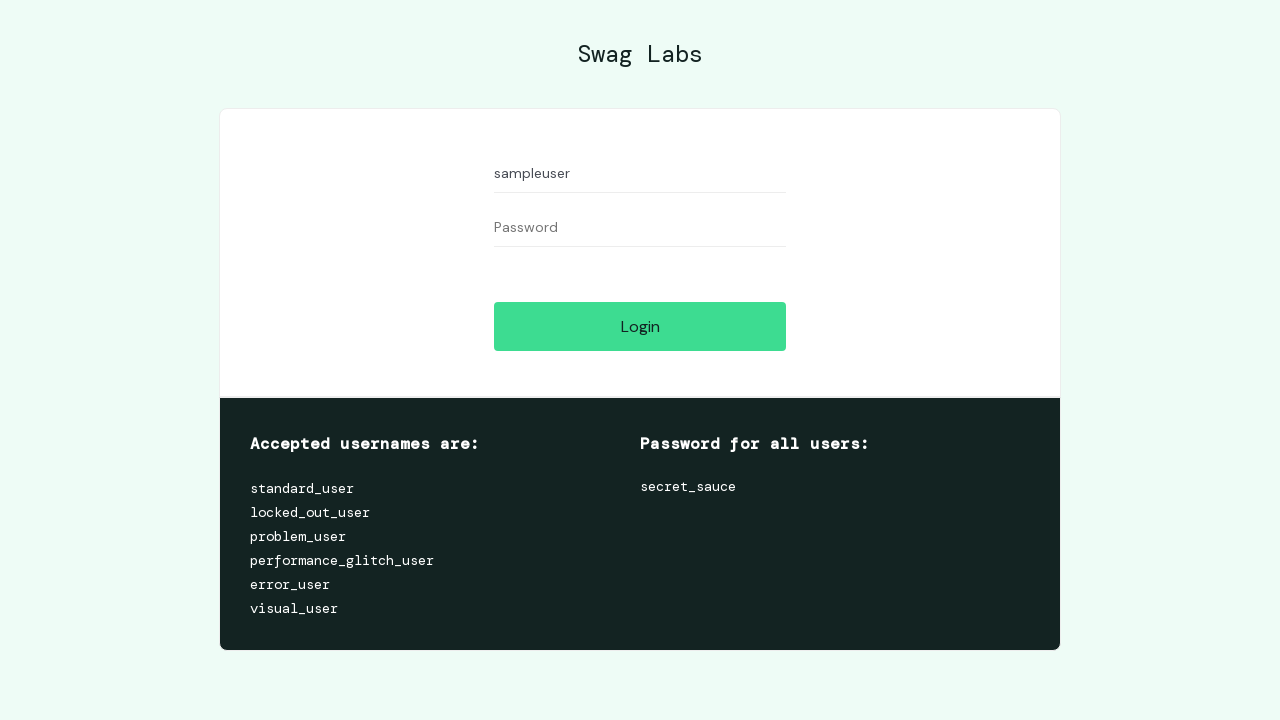

Filled password field with 'samplepass456' on #password
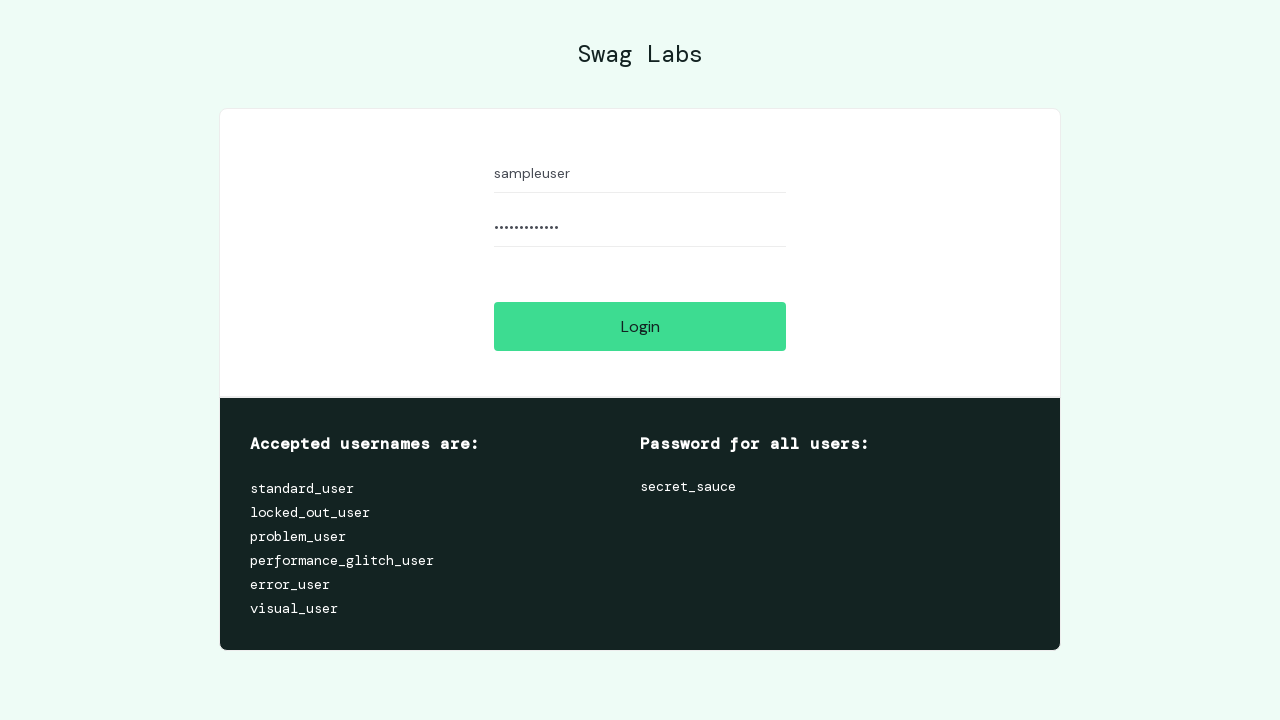

Cleared password field on #password
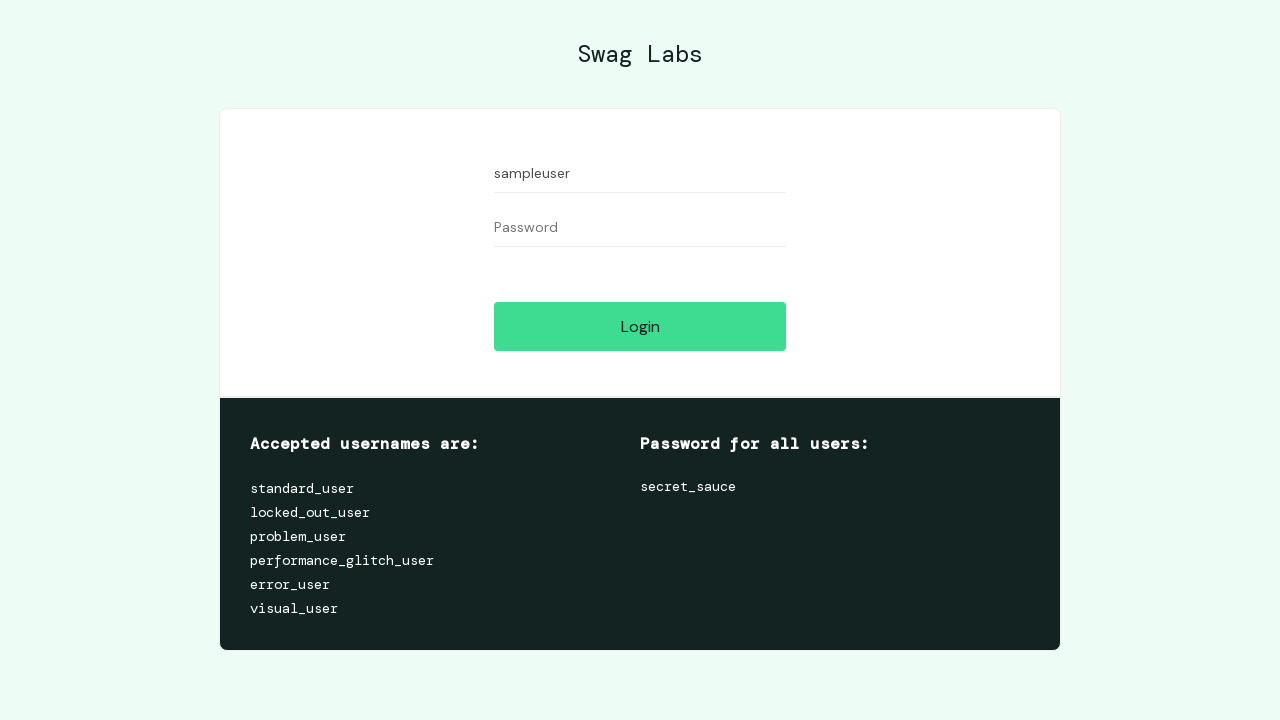

Clicked login button at (640, 326) on #login-button
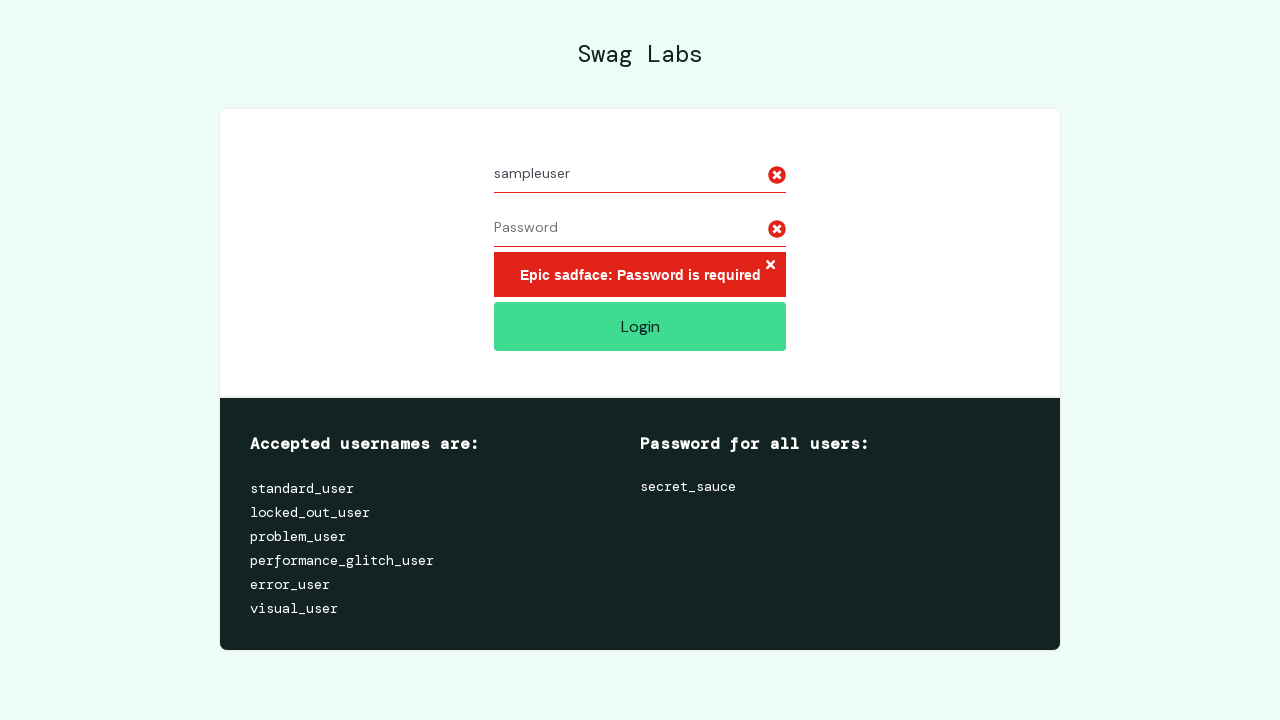

Verified 'Password is required' error message appeared
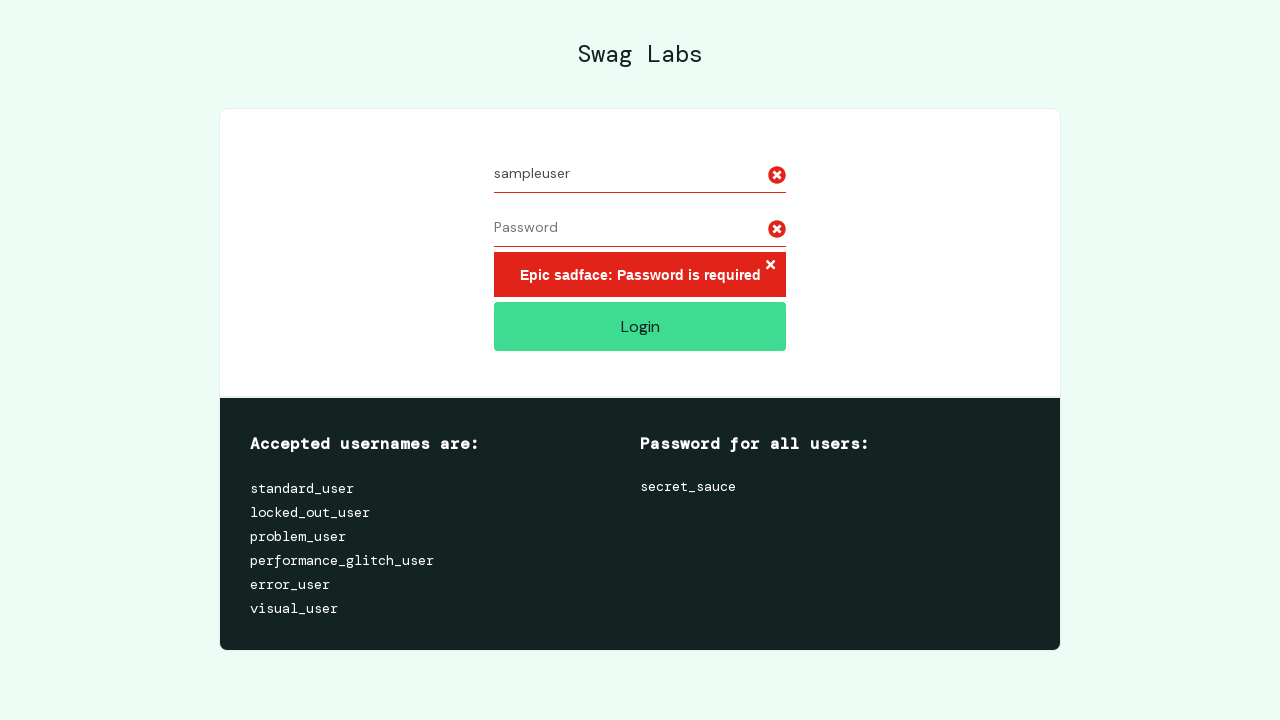

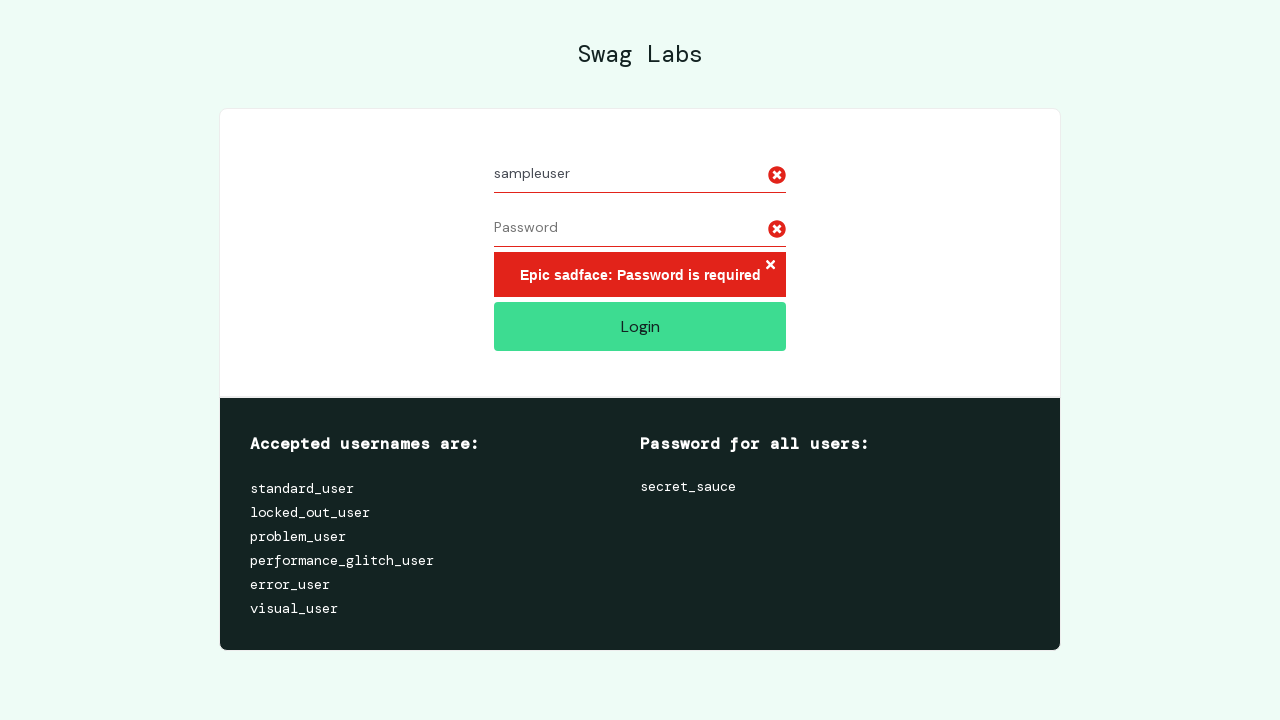